Tests JavaScript alert handling by clicking buttons that trigger different types of alerts (simple alert, confirm dialog, and prompt dialog) and interacting with each alert type appropriately.

Starting URL: https://the-internet.herokuapp.com/javascript_alerts

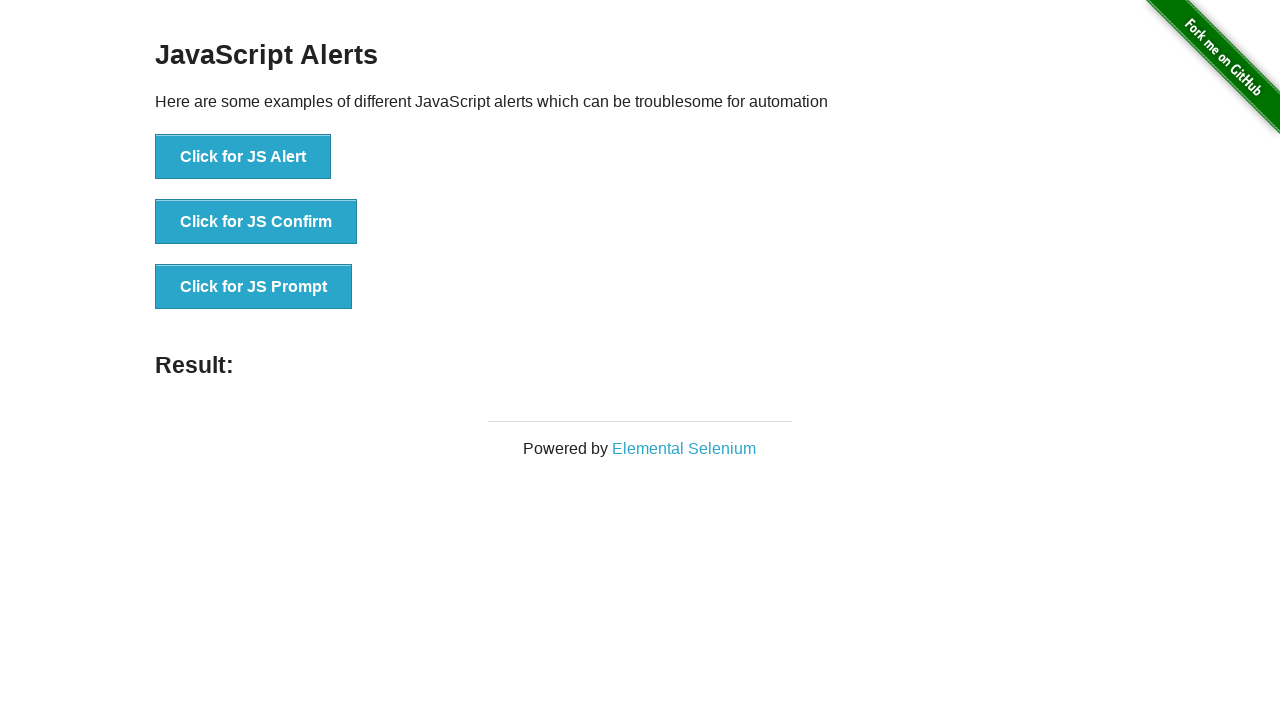

Clicked button to trigger simple JavaScript alert at (243, 157) on xpath=//button[@onclick='jsAlert()']
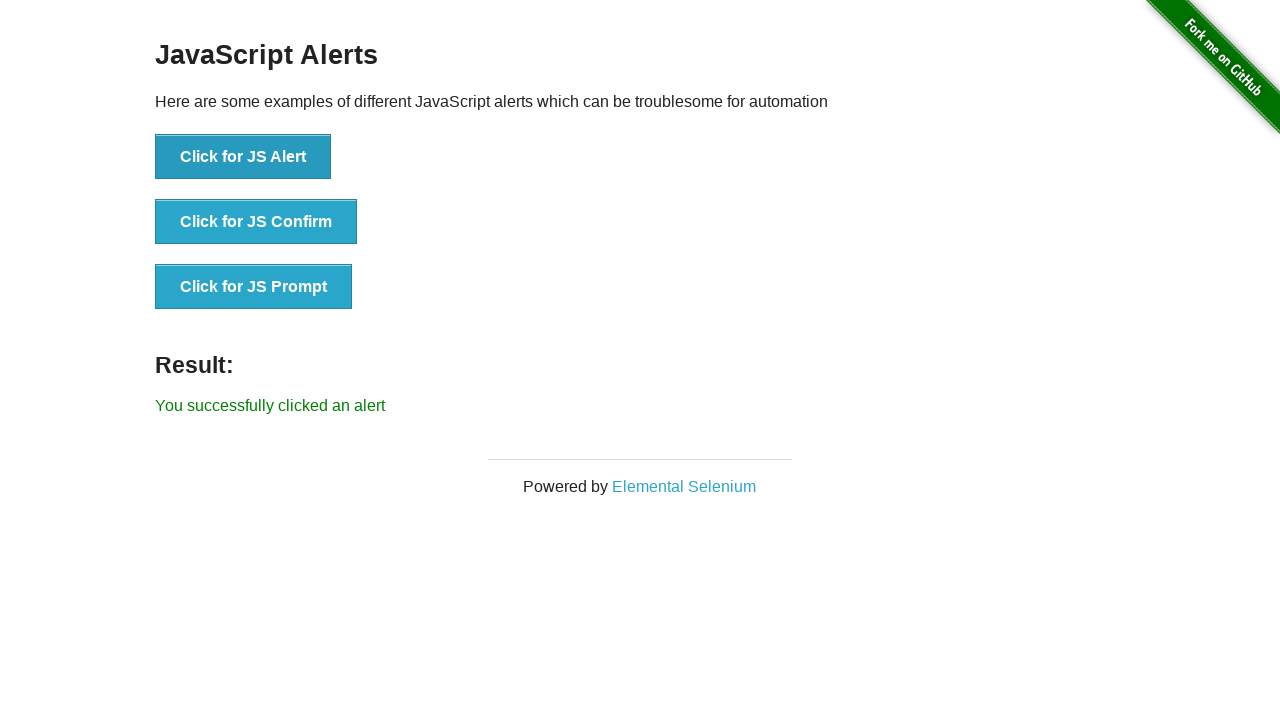

Registered dialog handler and accepted simple alert
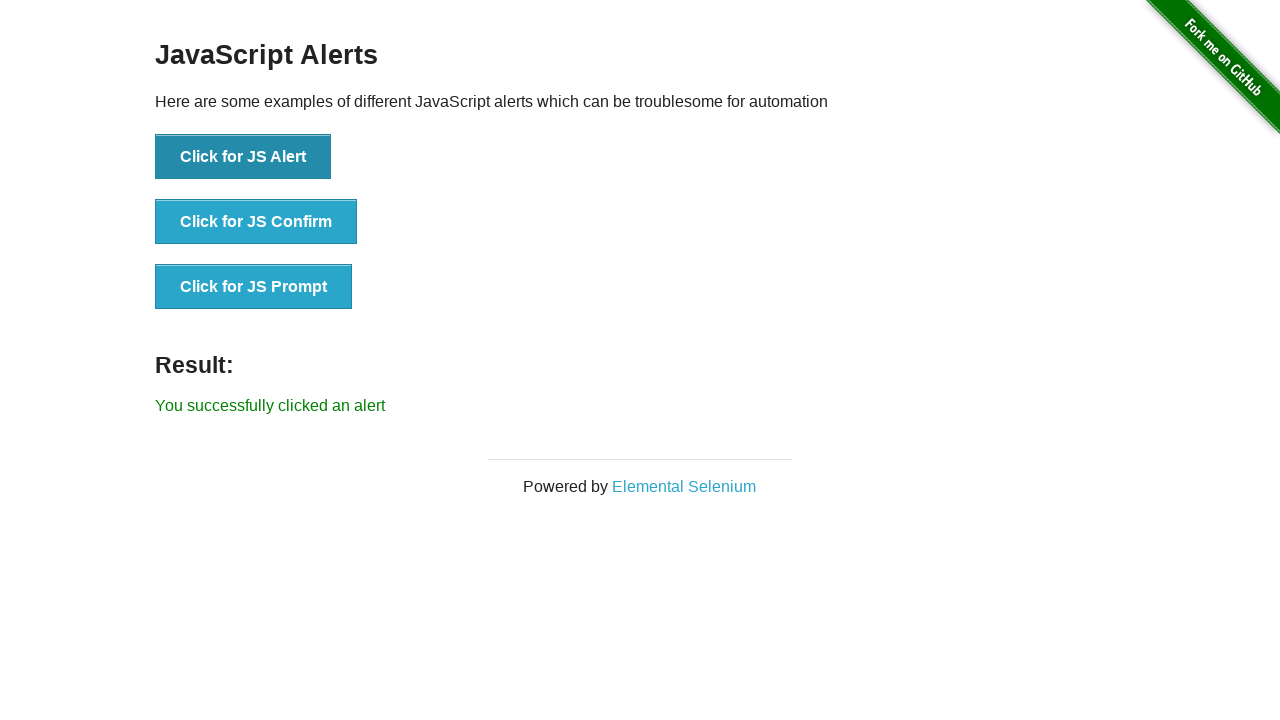

Clicked button to trigger confirm dialog and dismissed it at (256, 222) on xpath=//button[@onclick='jsConfirm()']
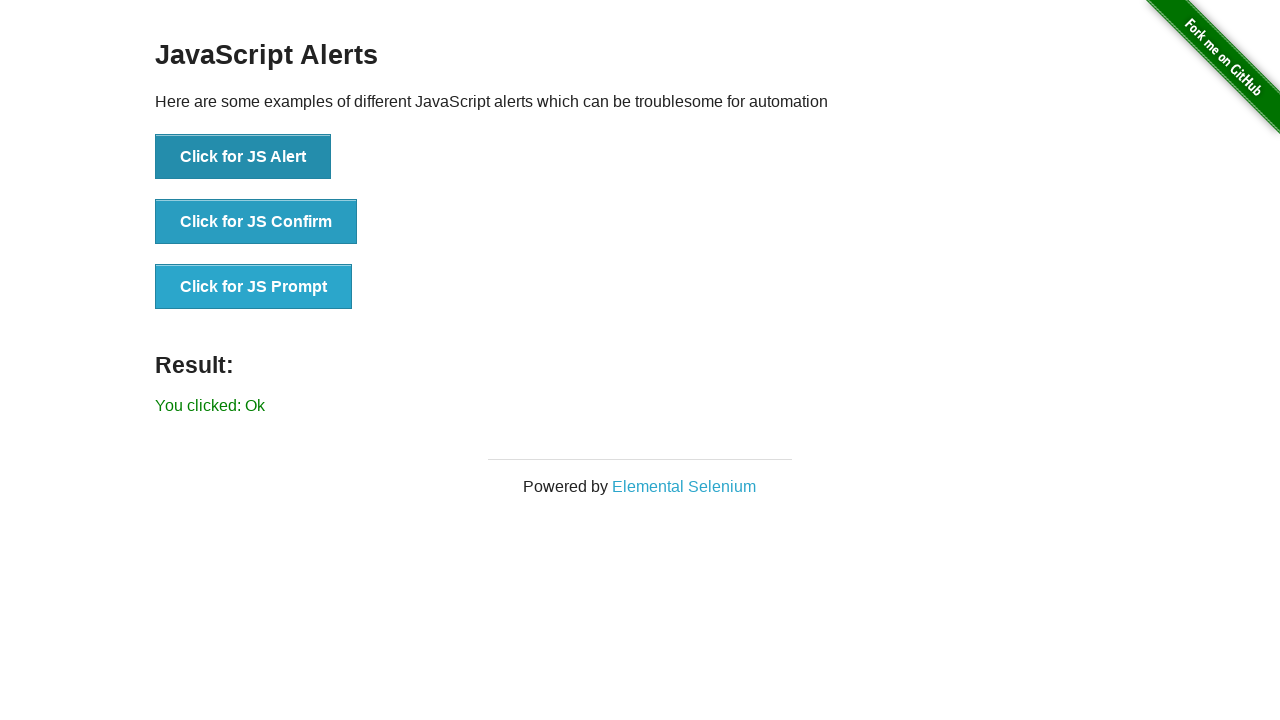

Waited 1 second for dialog interaction to complete
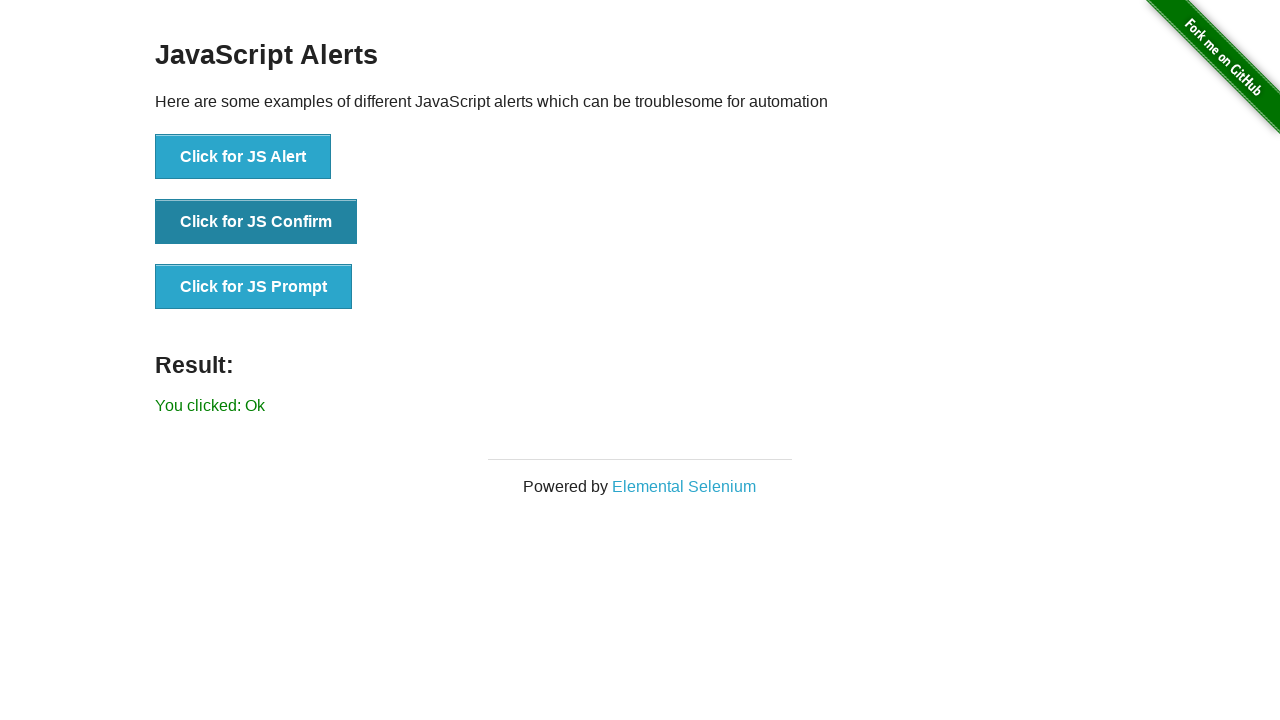

Clicked button to trigger prompt dialog and accepted with text 'Hi..Good Morning' at (254, 287) on xpath=//button[@onclick='jsPrompt()']
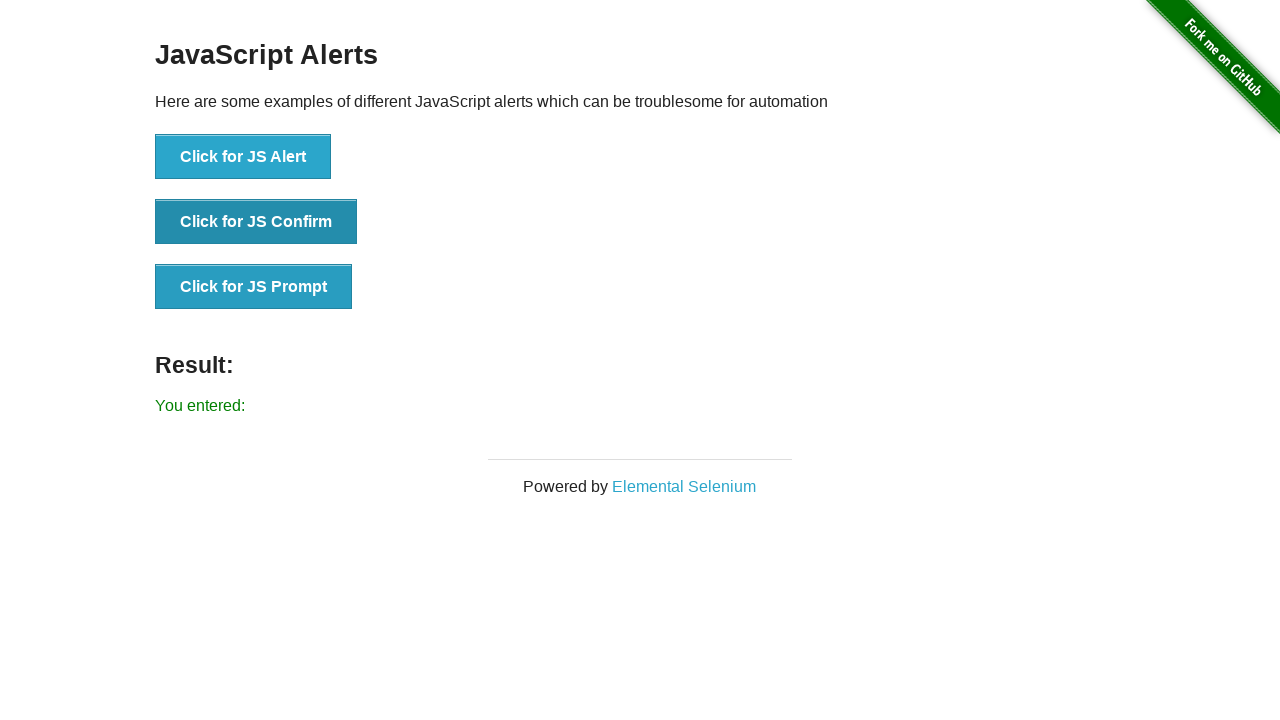

Result element loaded after prompt dialog interaction
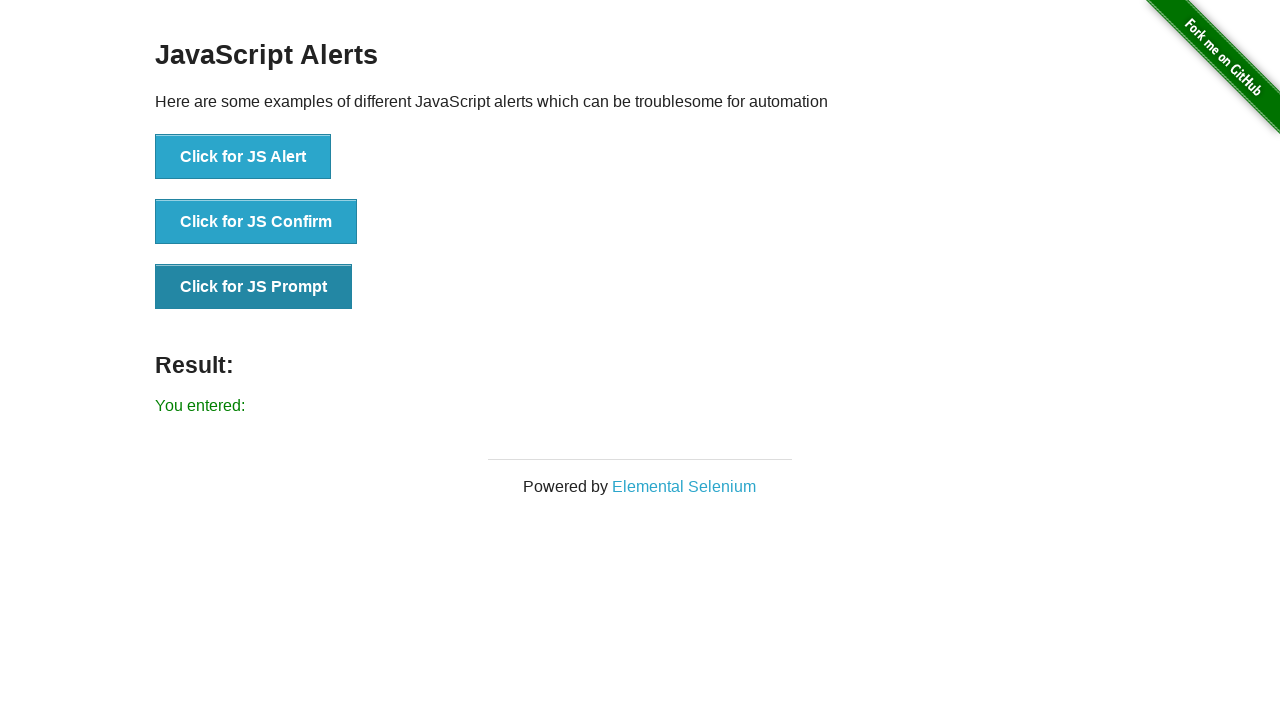

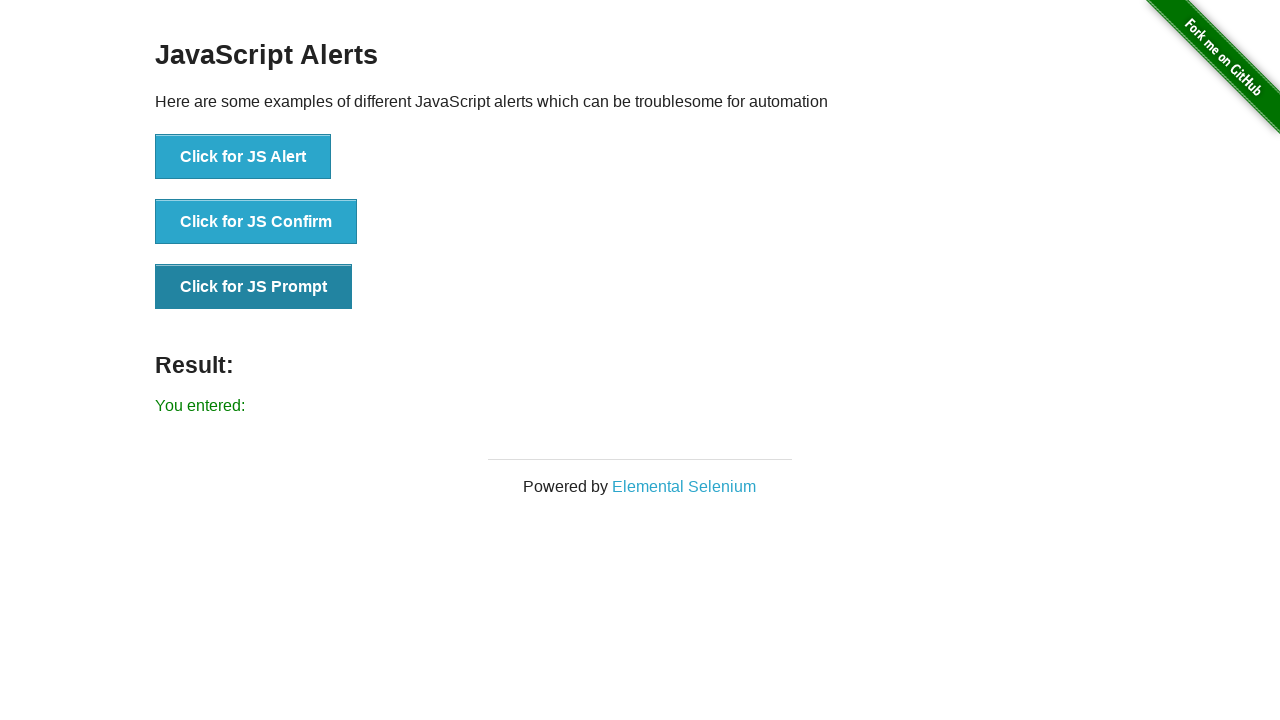